Verifies that the page title is "Coding Template"

Starting URL: https://drrecordswebpage.azurewebsites.net/

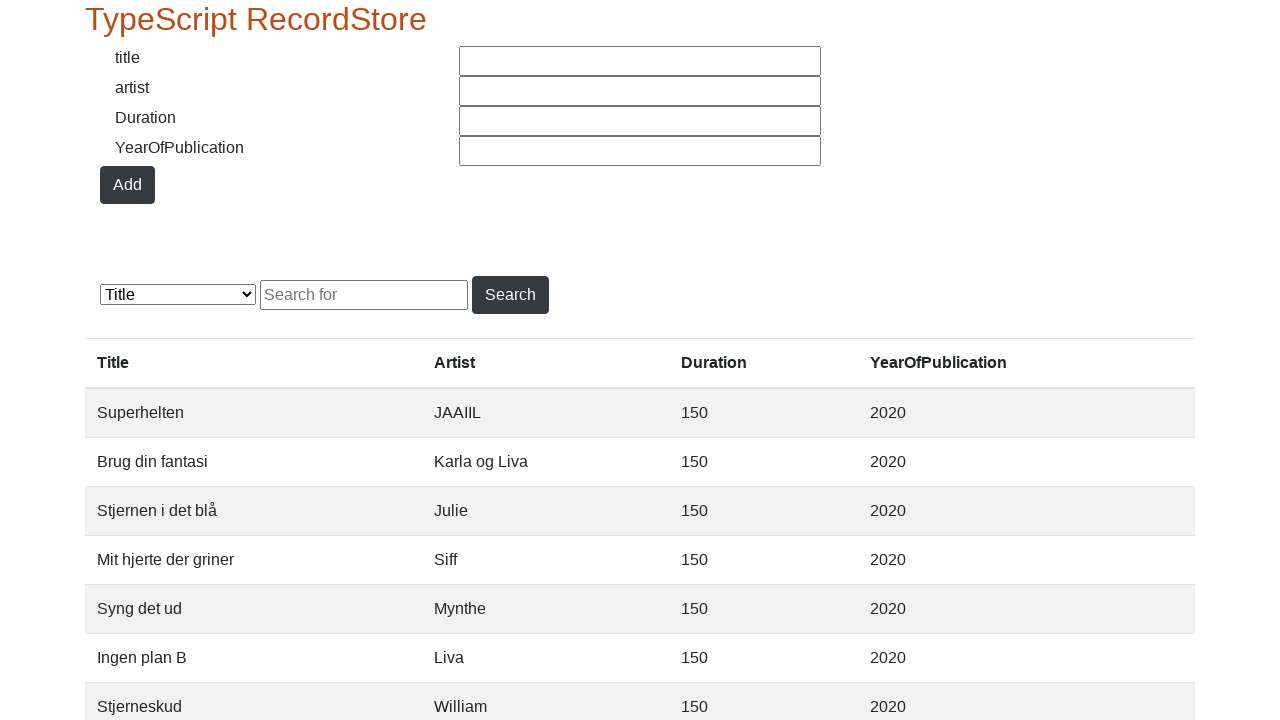

Navigated to https://drrecordswebpage.azurewebsites.net/
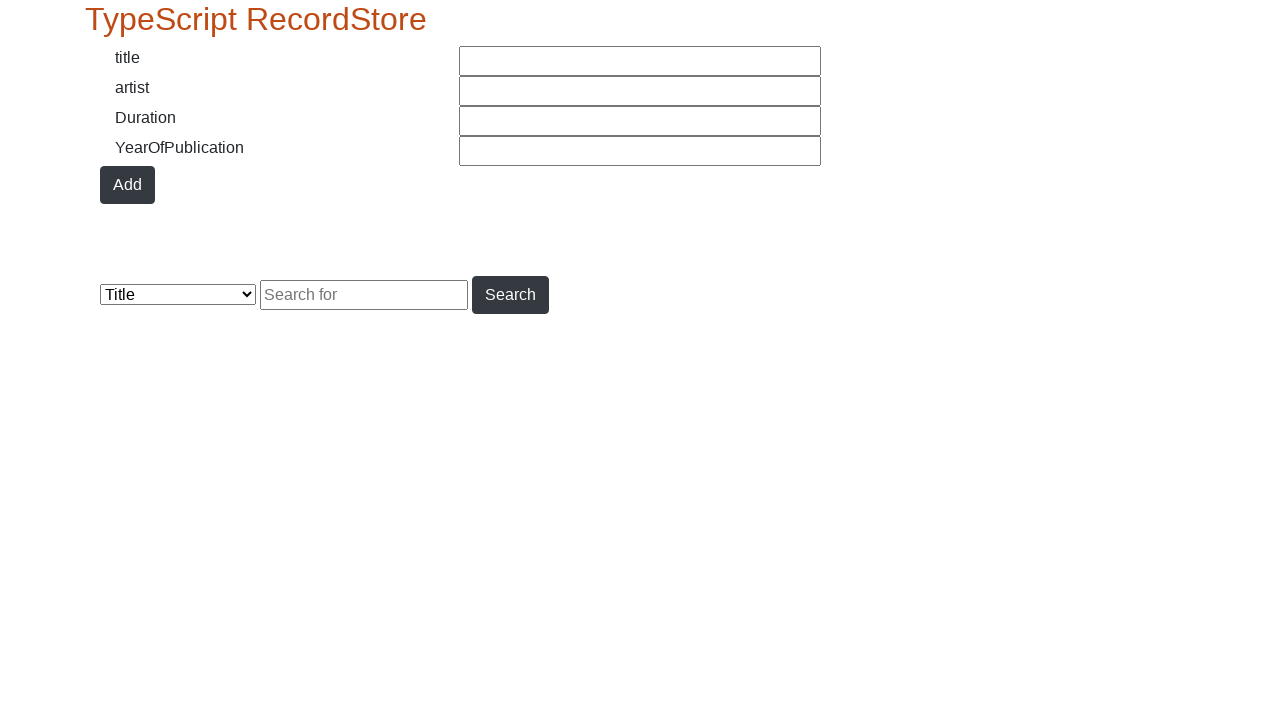

Verified that page title is 'Coding Template'
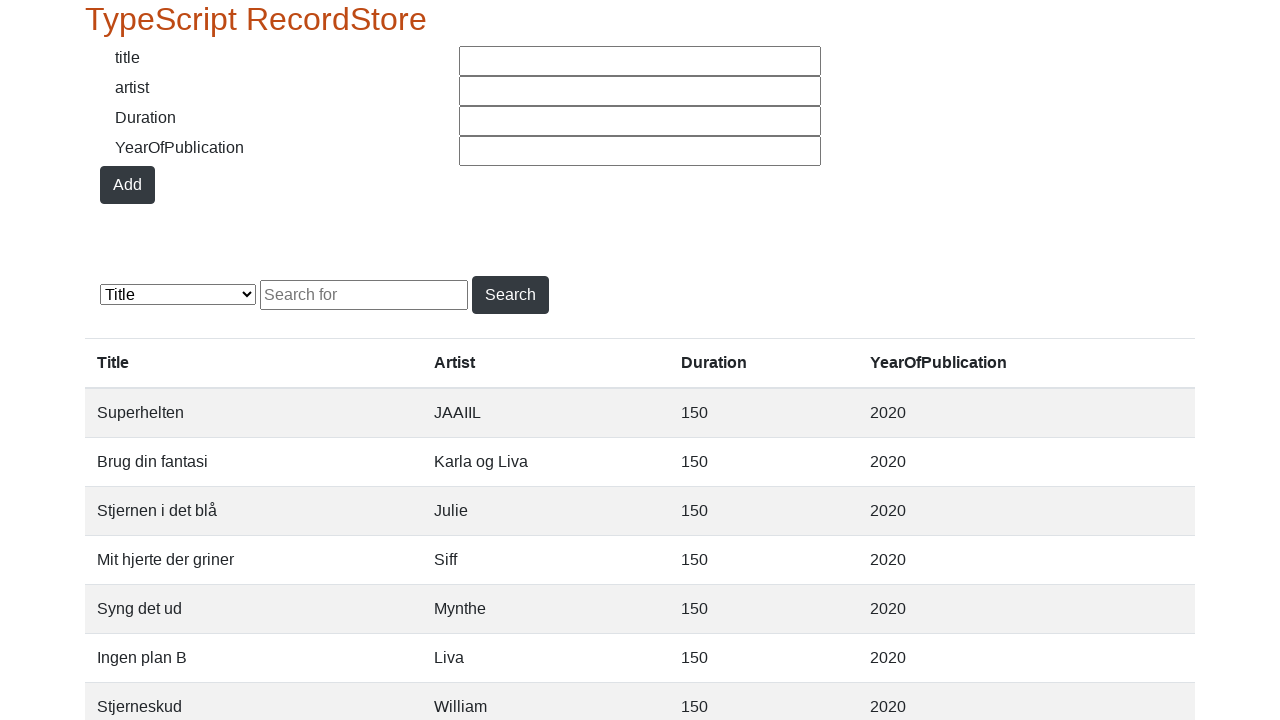

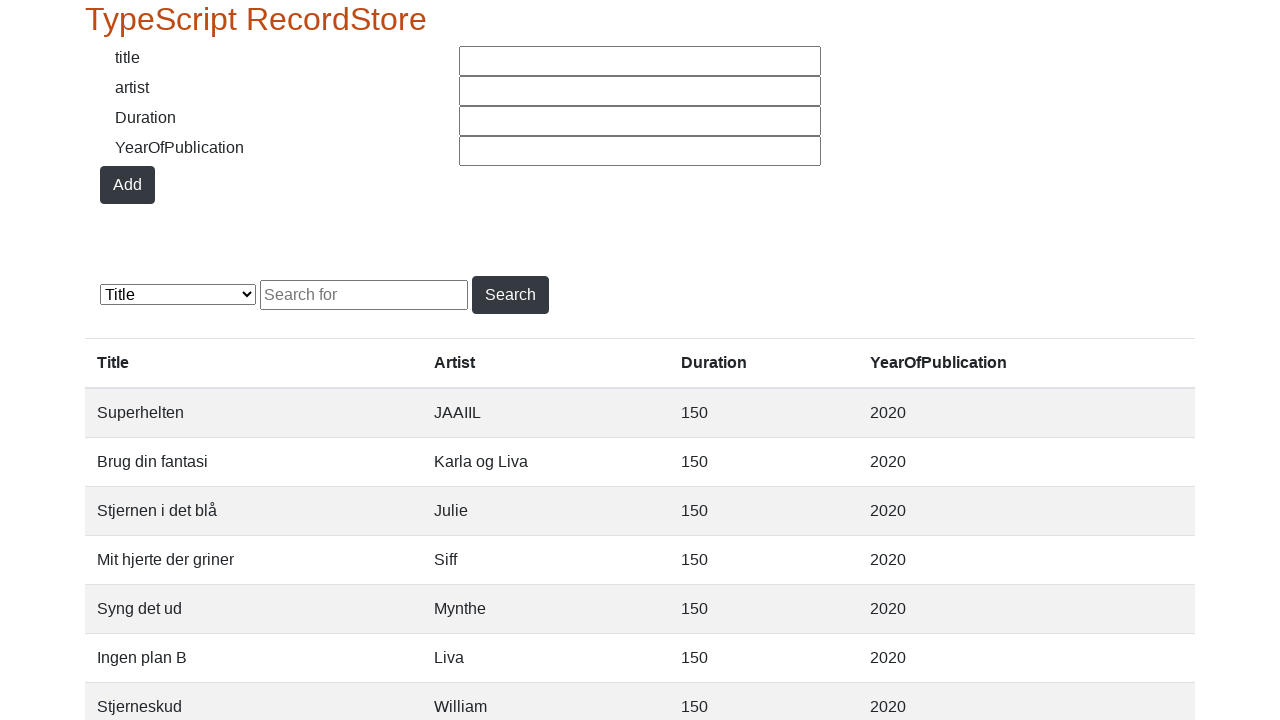